Navigates to a Vietnamese news website's economics section, scrolls down to load all content, then navigates to the first article detail page to verify content loads properly.

Starting URL: https://nhandan.vn/kinhte/

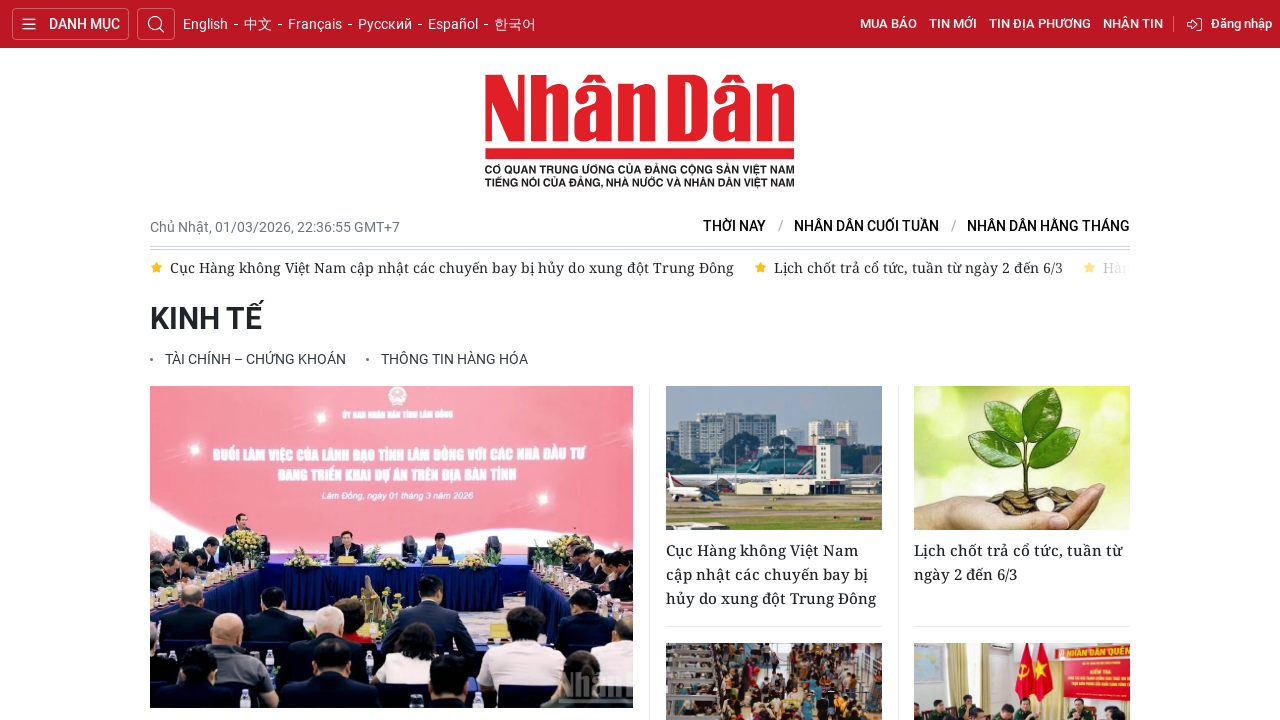

Navigated to Vietnamese news website economics section at https://nhandan.vn/kinhte/
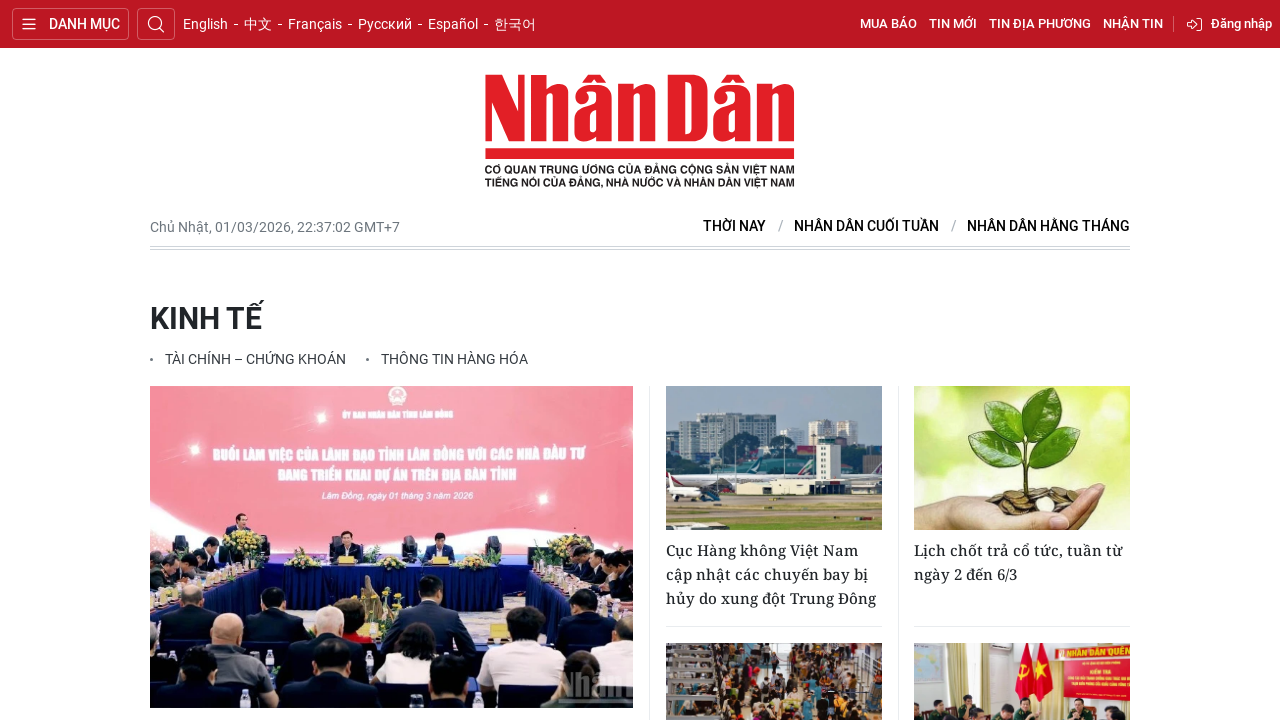

Retrieved initial scroll height of page
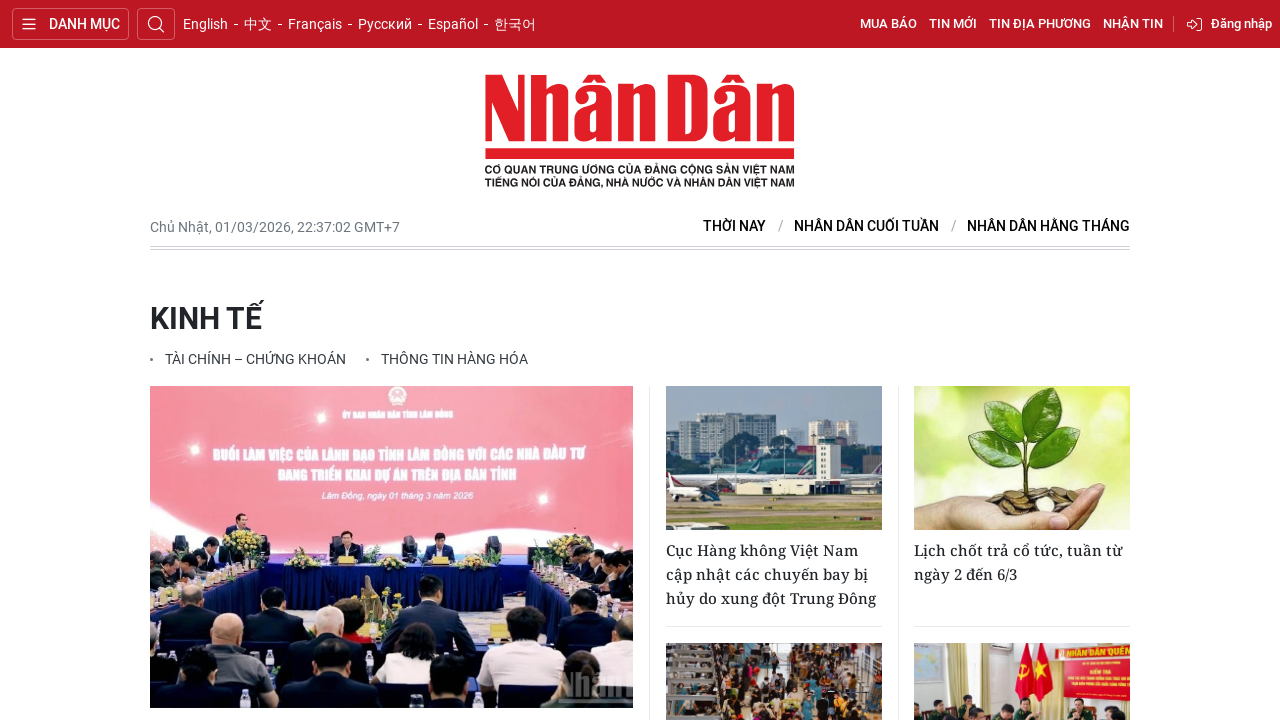

Scrolled down to bottom of page
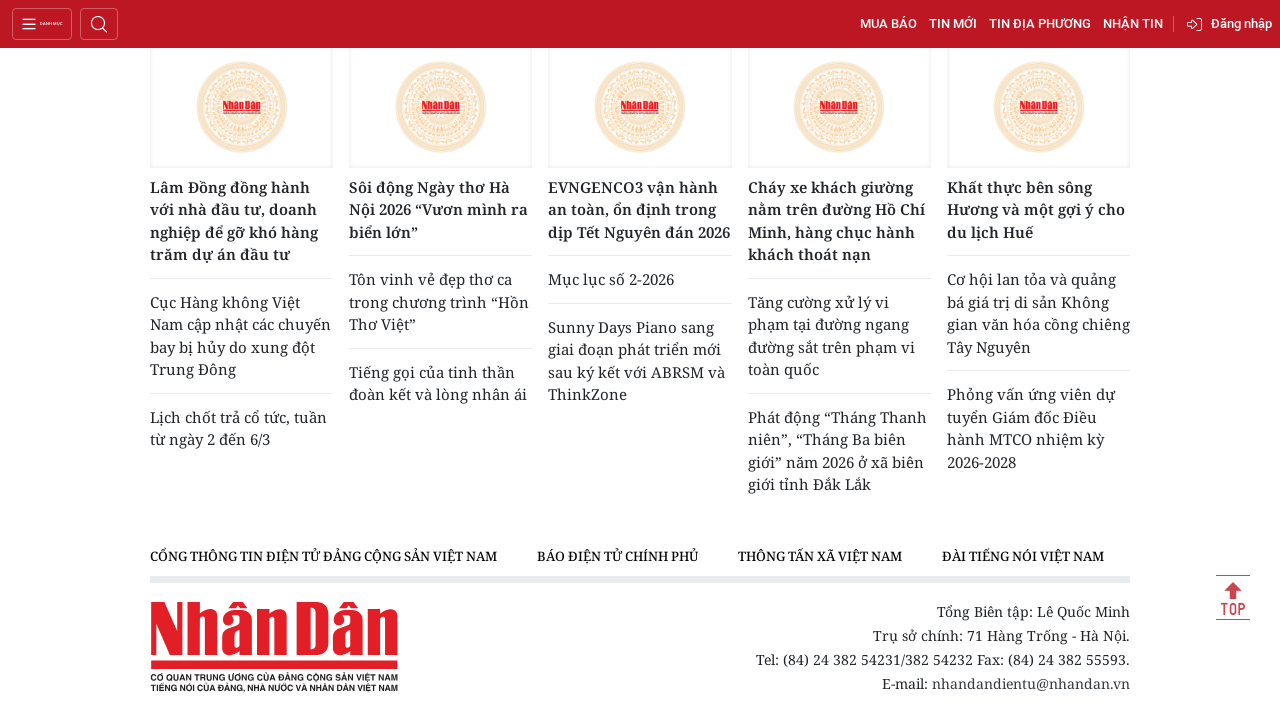

Waited 2 seconds for content to load
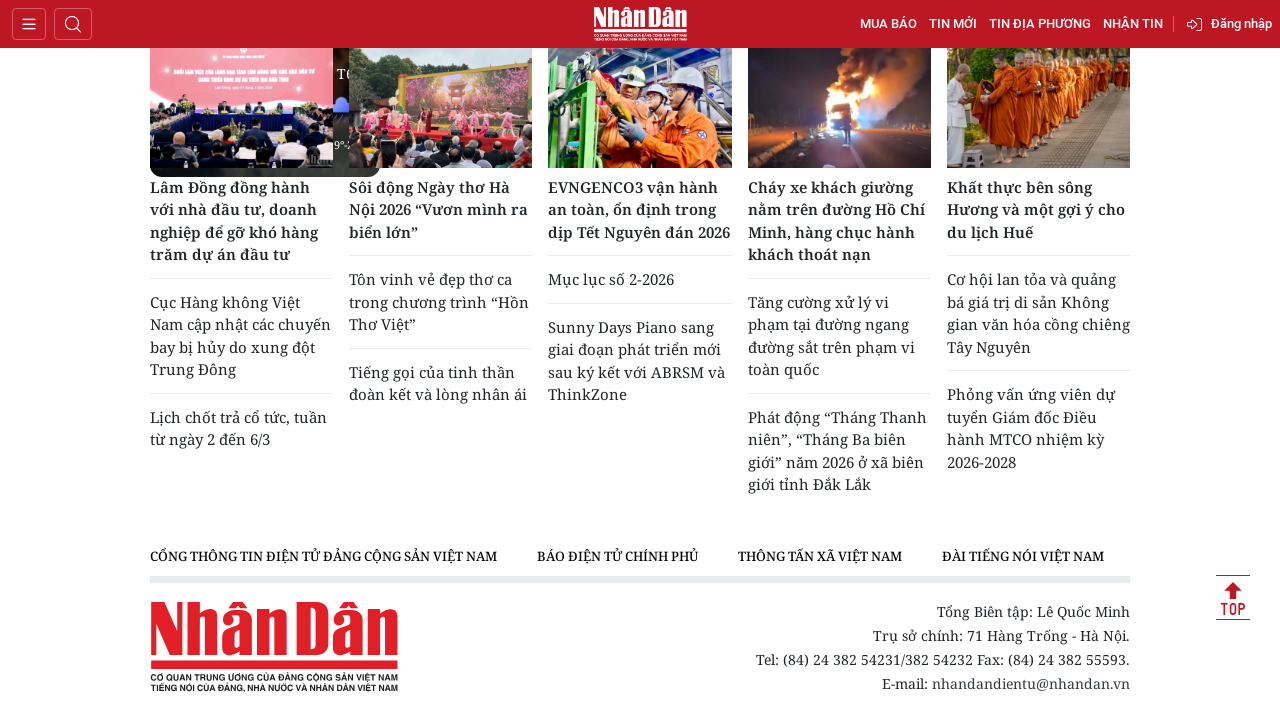

Retrieved updated scroll height of page
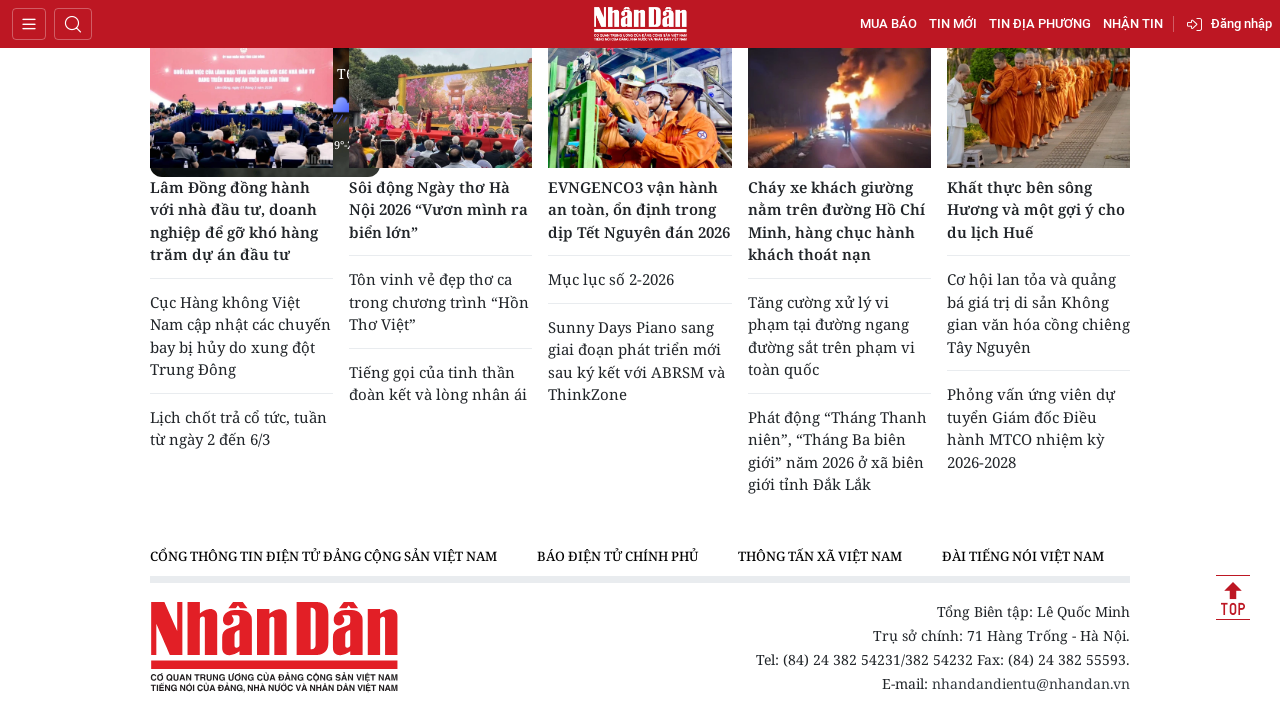

New content detected, continuing scroll
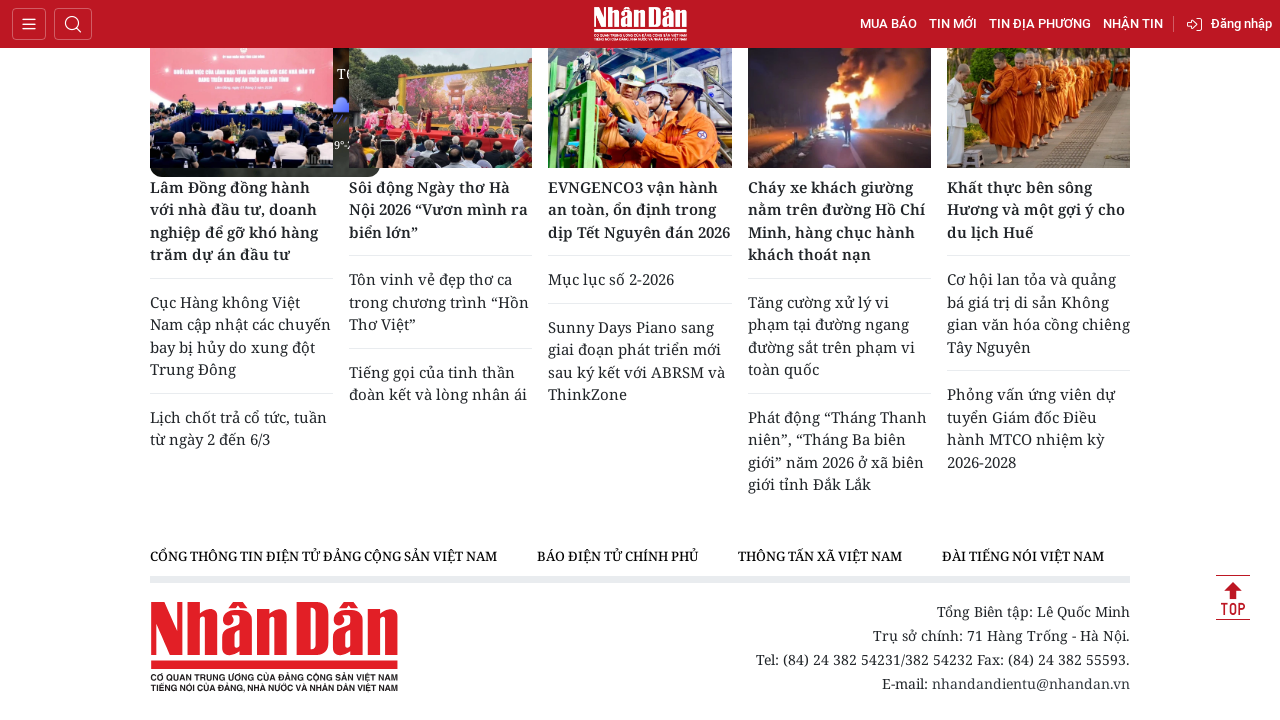

Scrolled down to bottom of page
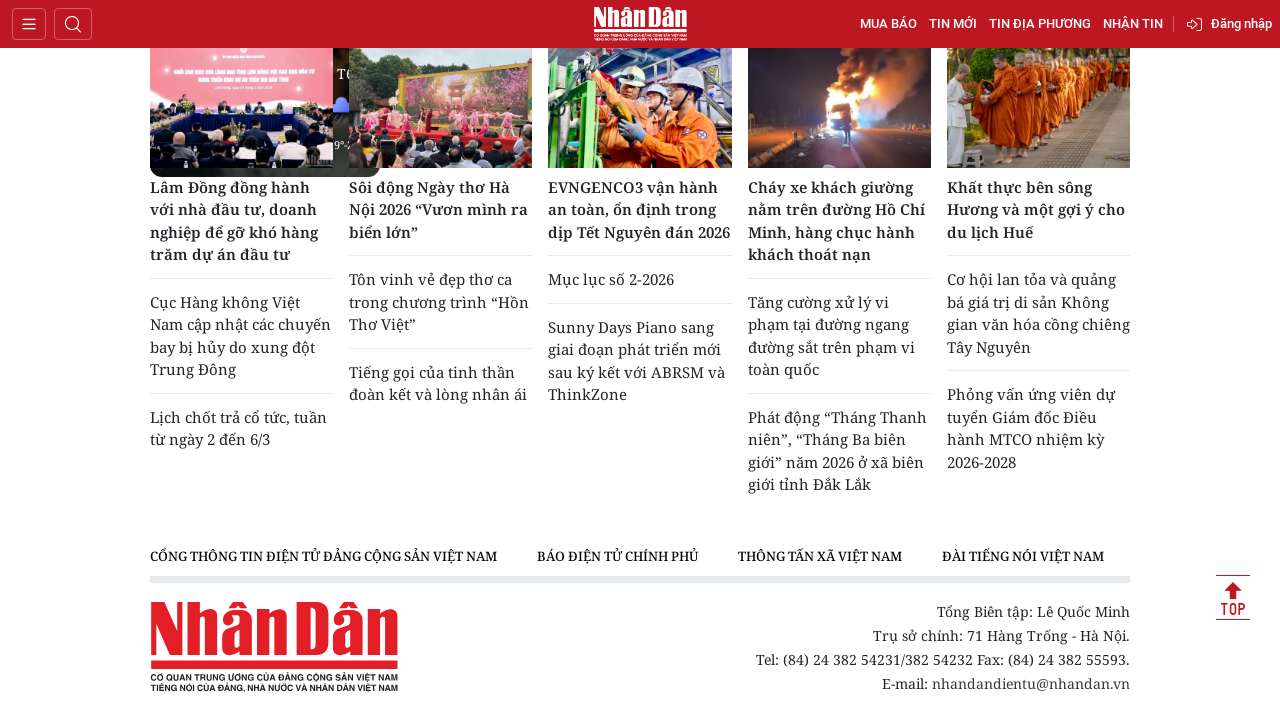

Waited 2 seconds for content to load
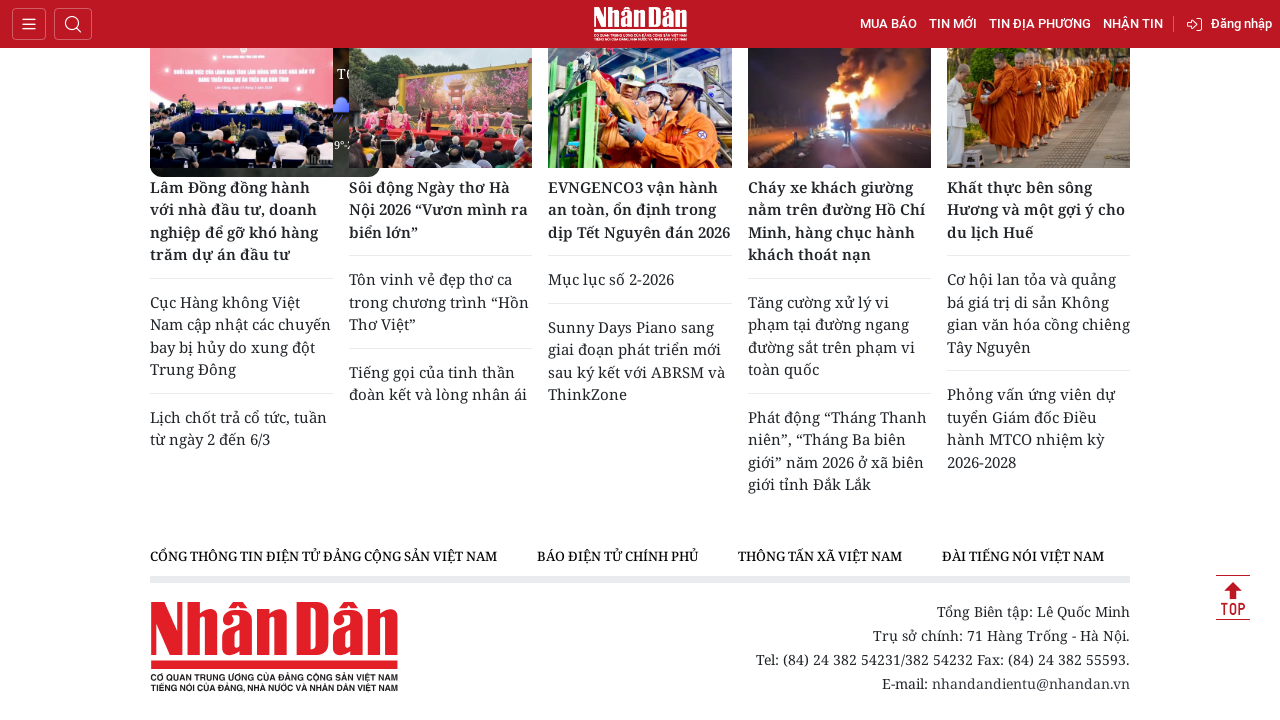

Retrieved updated scroll height of page
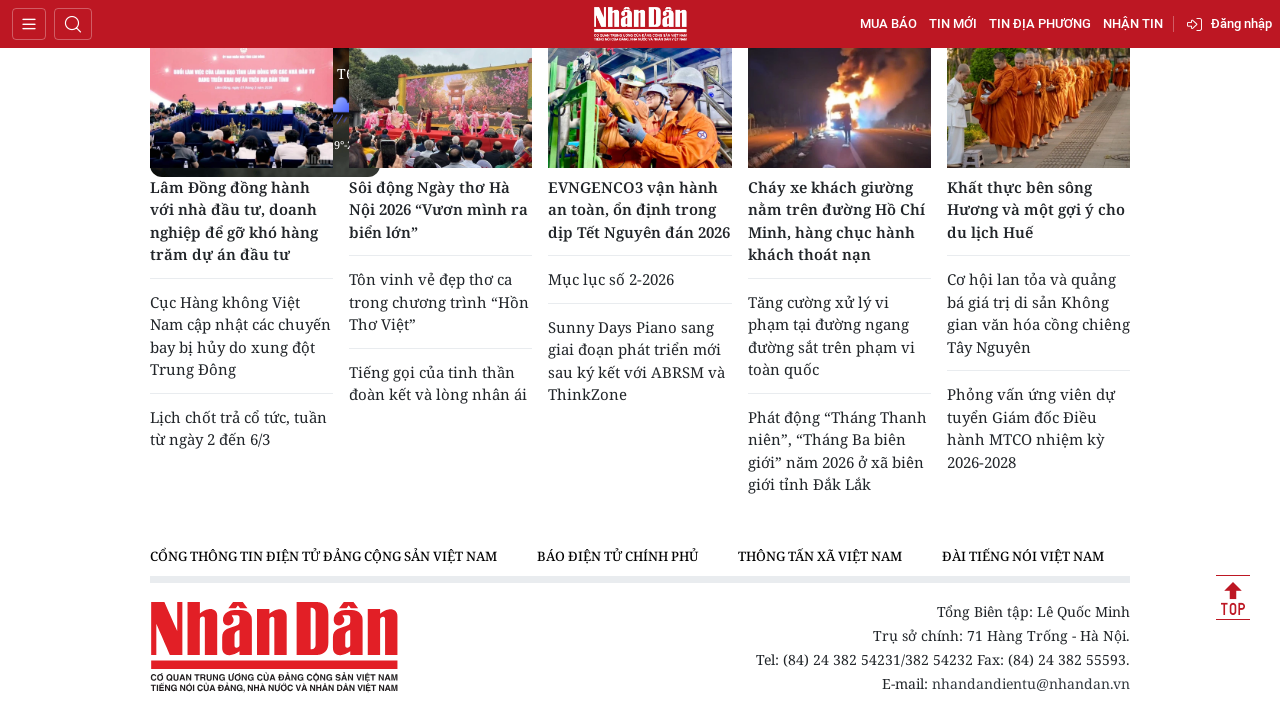

Reached end of page - no new content loaded
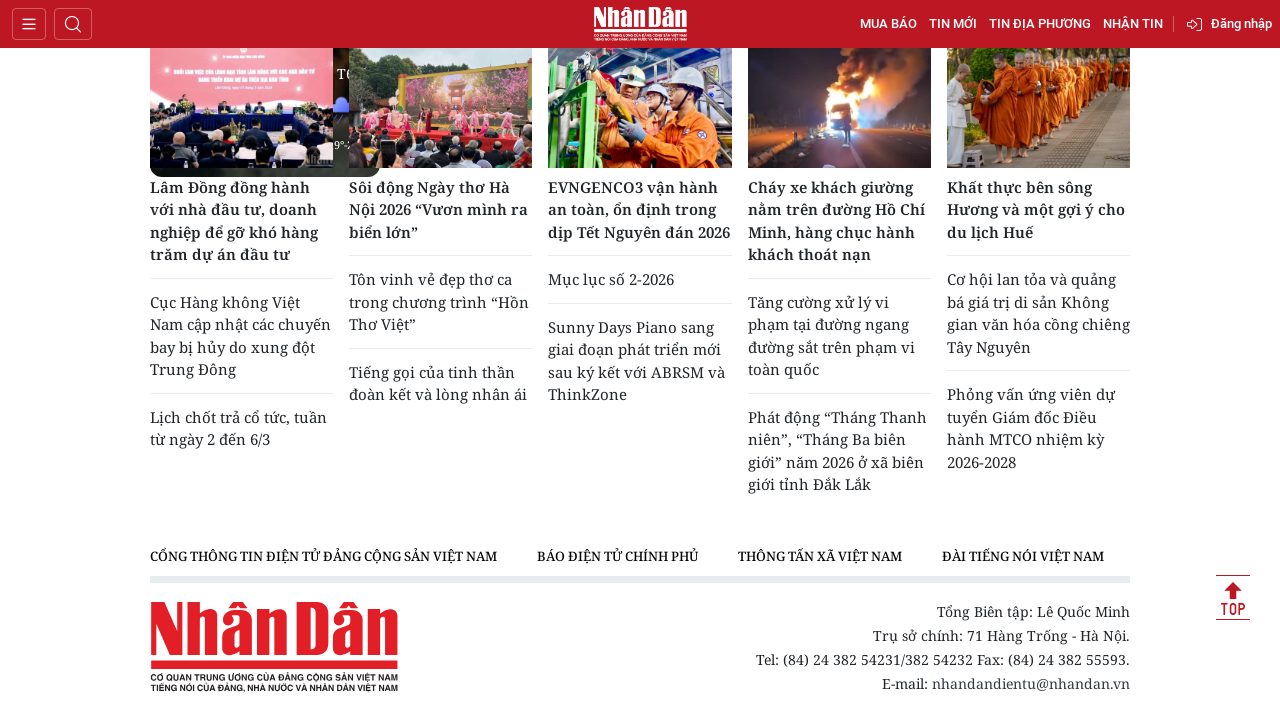

Article links became visible
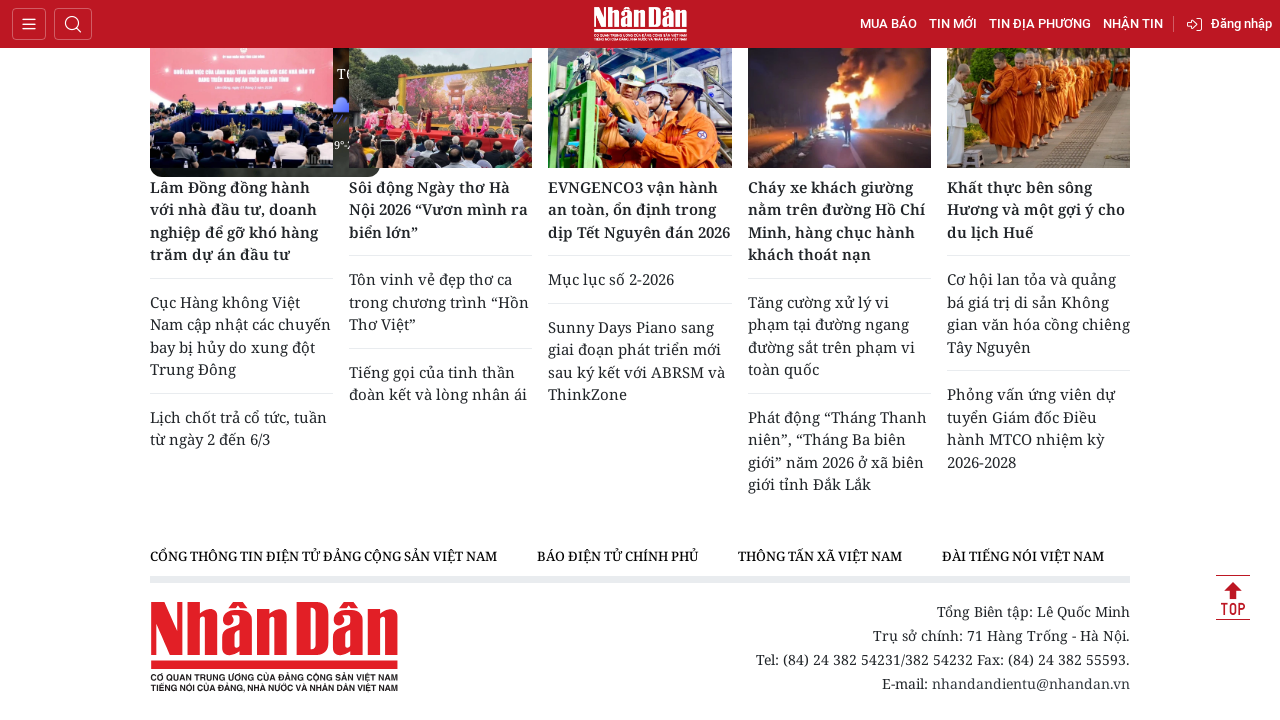

Located first article link
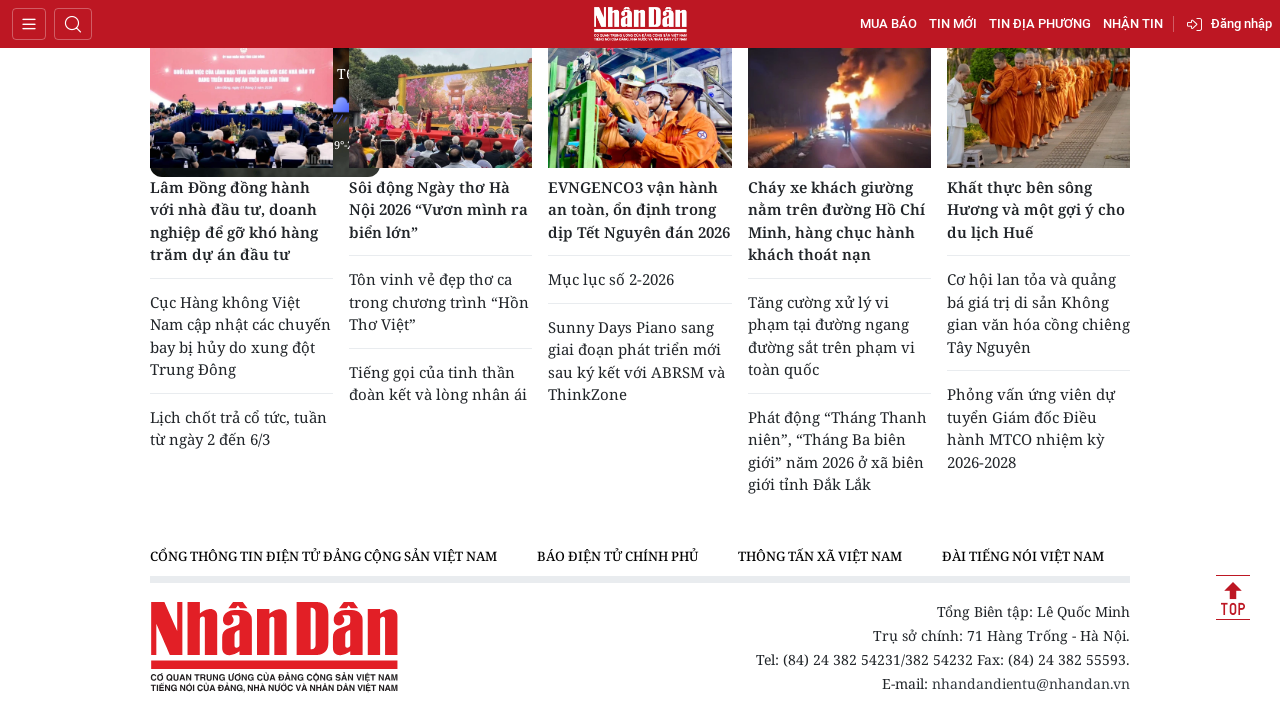

Clicked on first article link at (392, 360) on .story h2 a >> nth=0
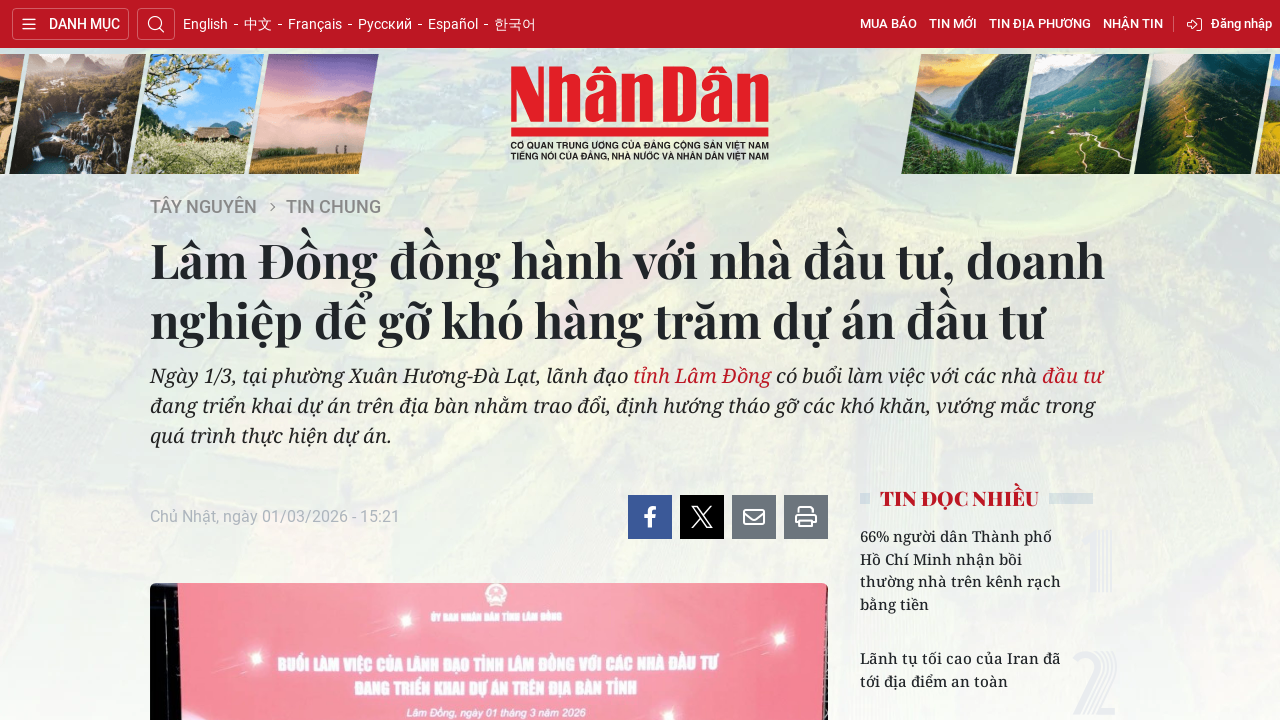

Article body content loaded on detail page
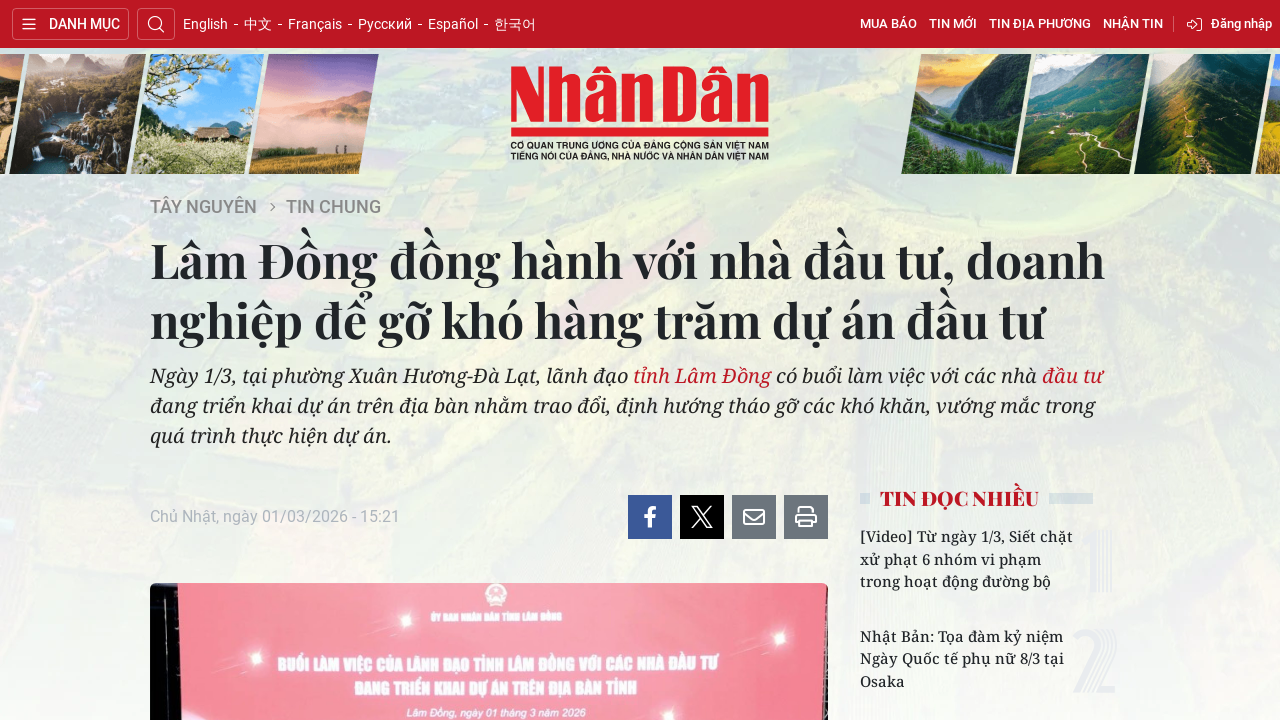

Article metadata and timestamp verified to be present
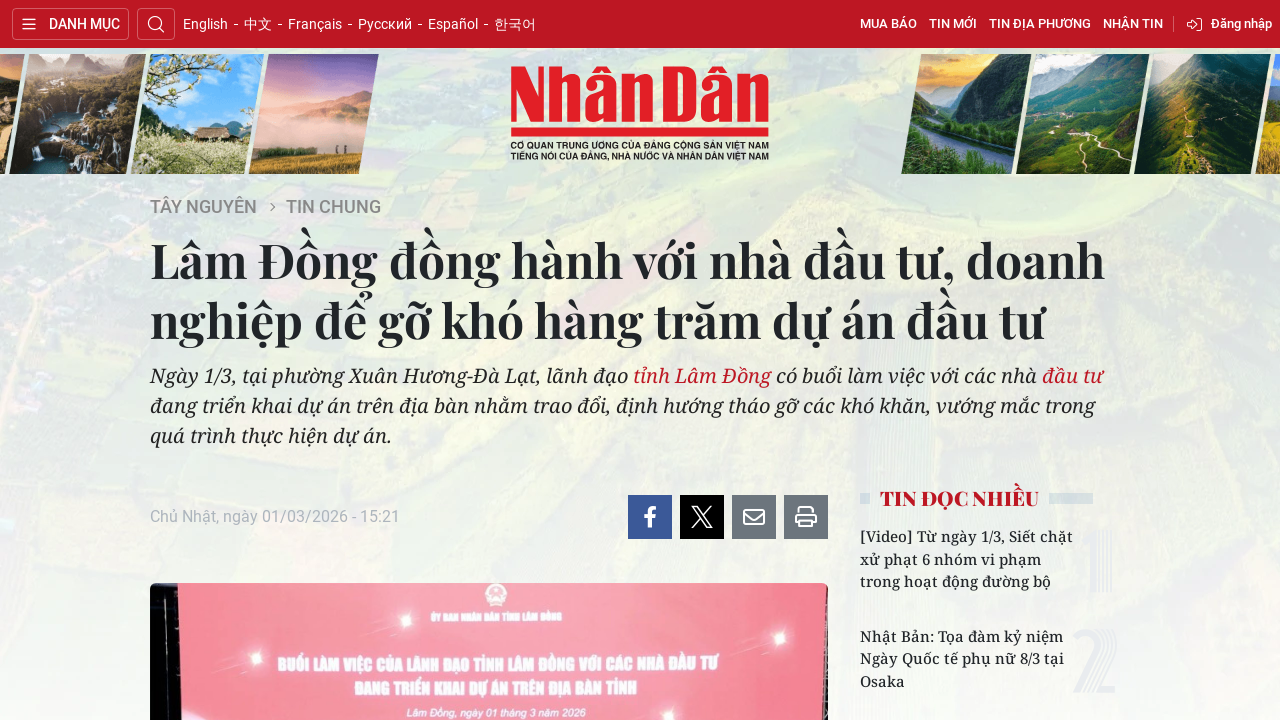

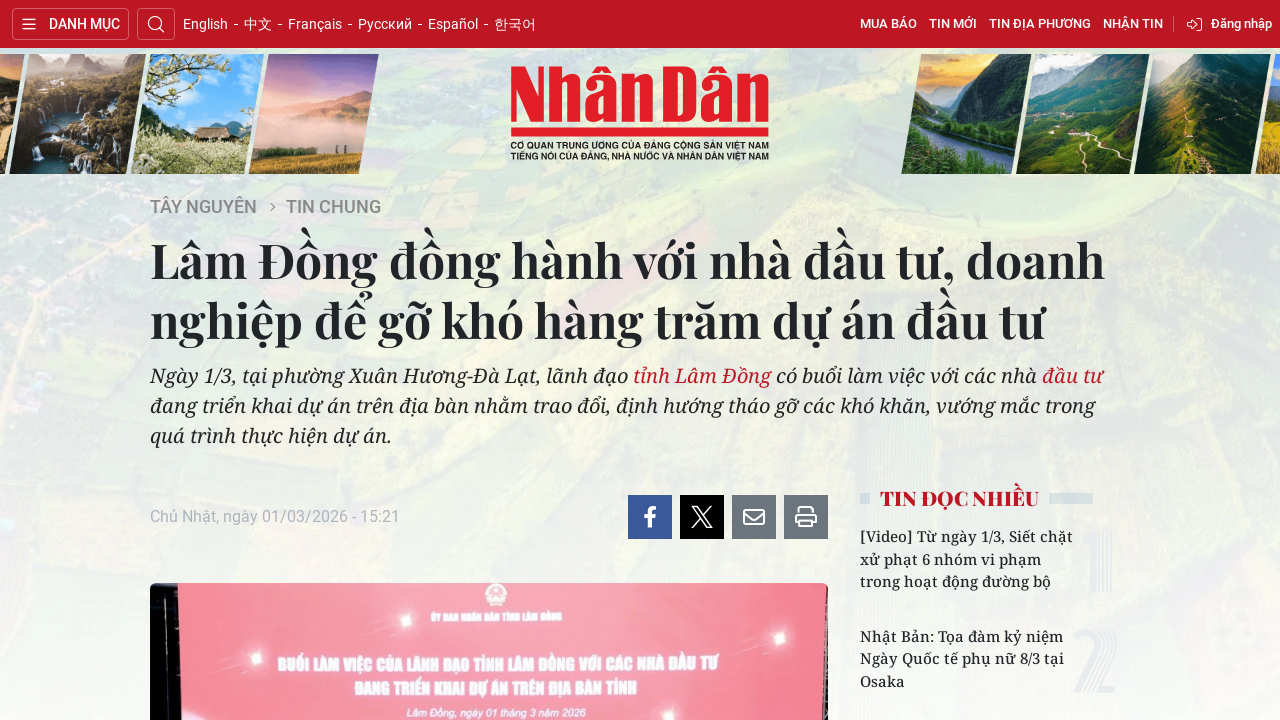